Navigates to the Adactin Hotel App website and maximizes the browser window

Starting URL: https://adactinhotelapp.com/

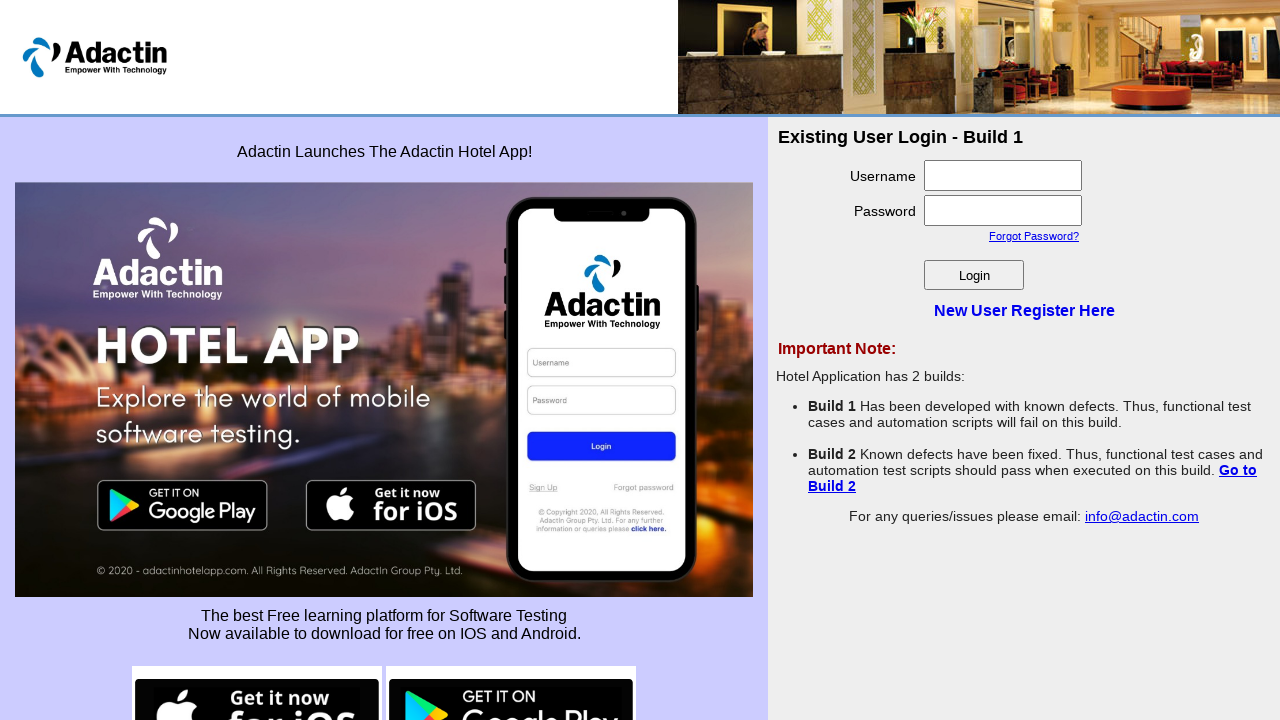

Navigated to Adactin Hotel App website
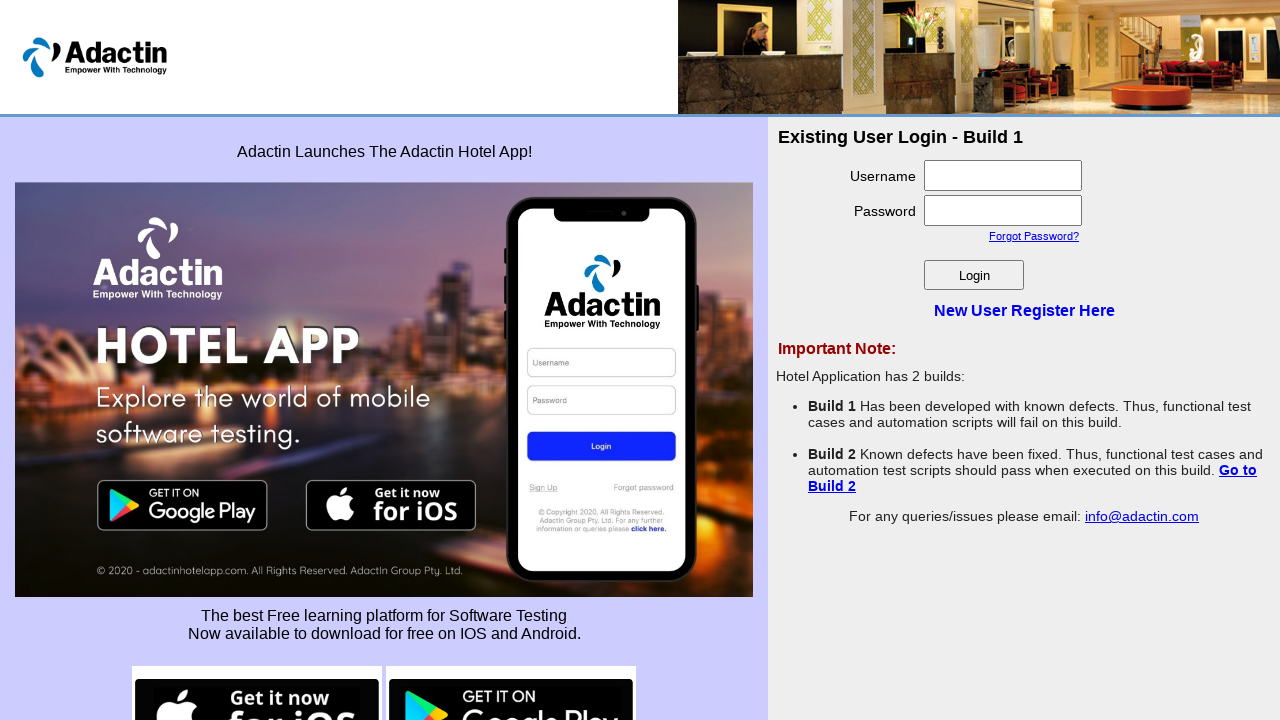

Maximized browser window to 1920x1080
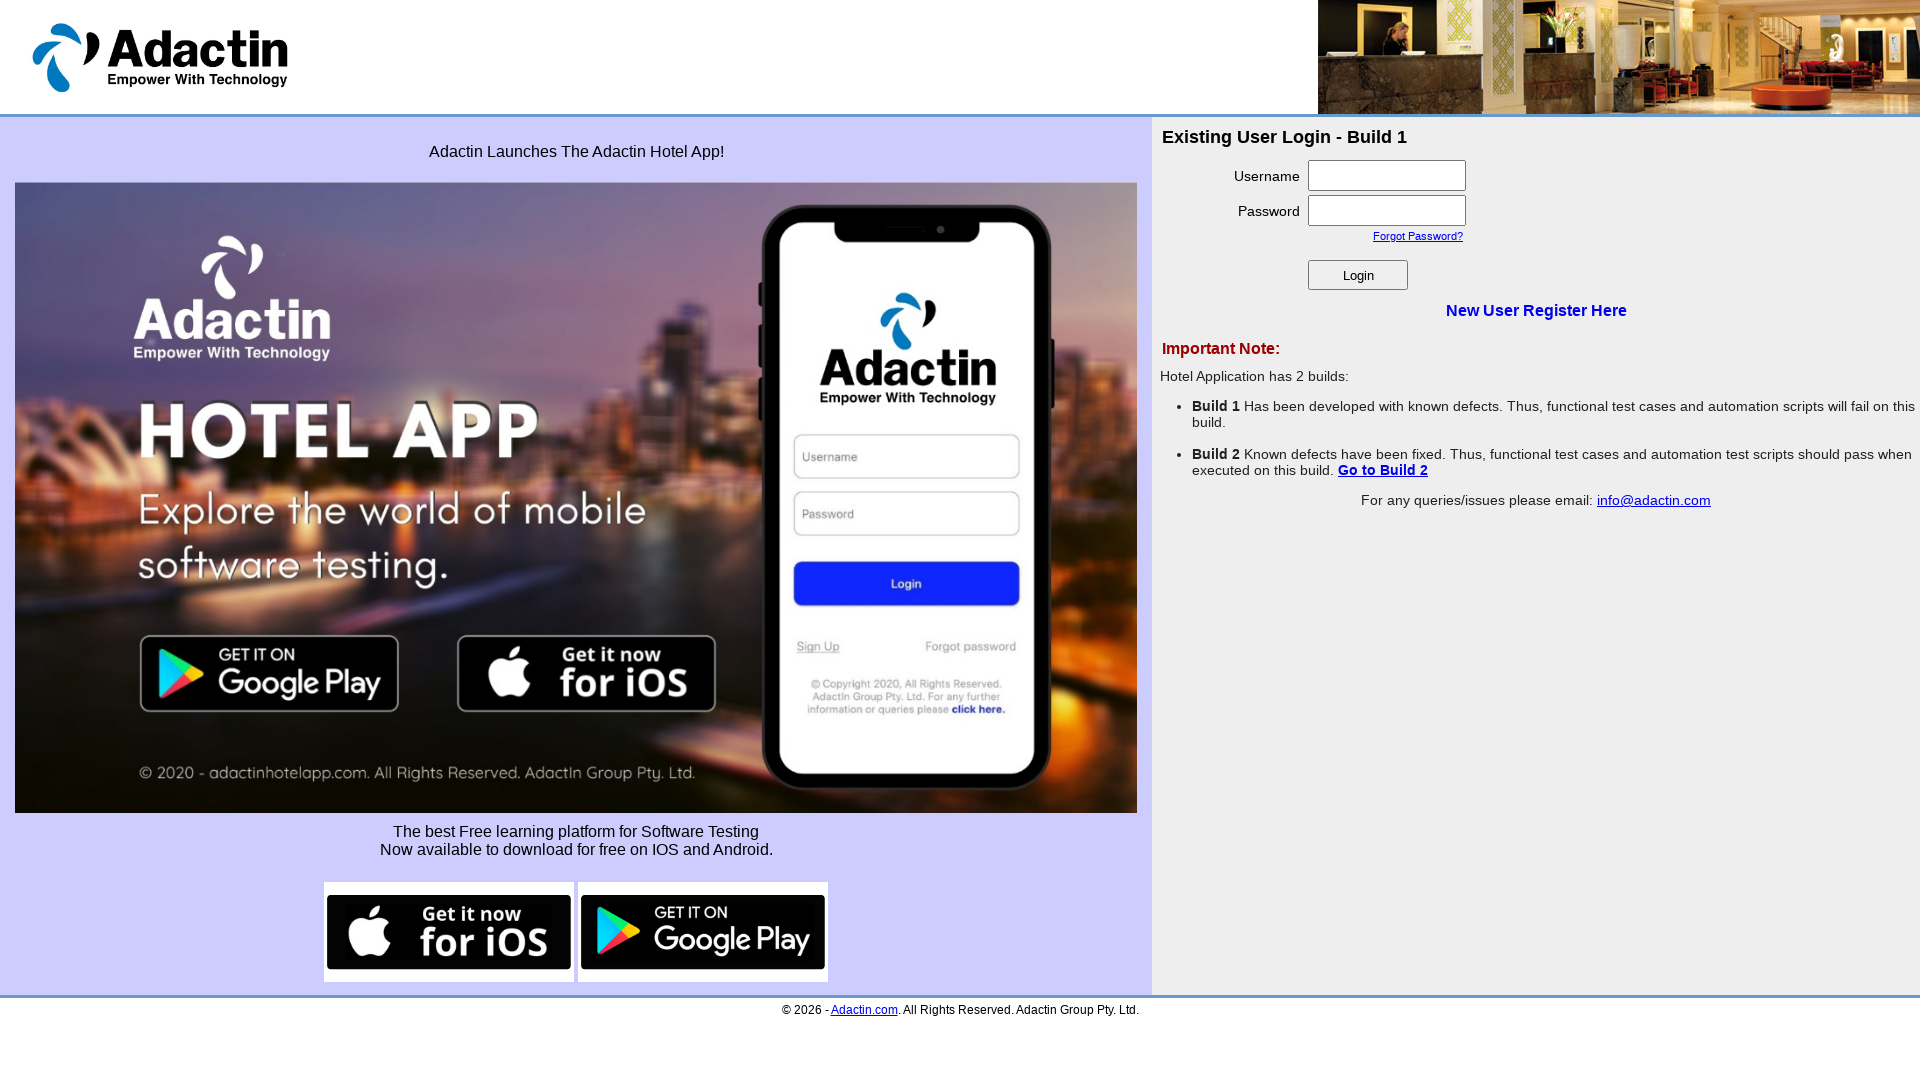

Page fully loaded and DOM content ready
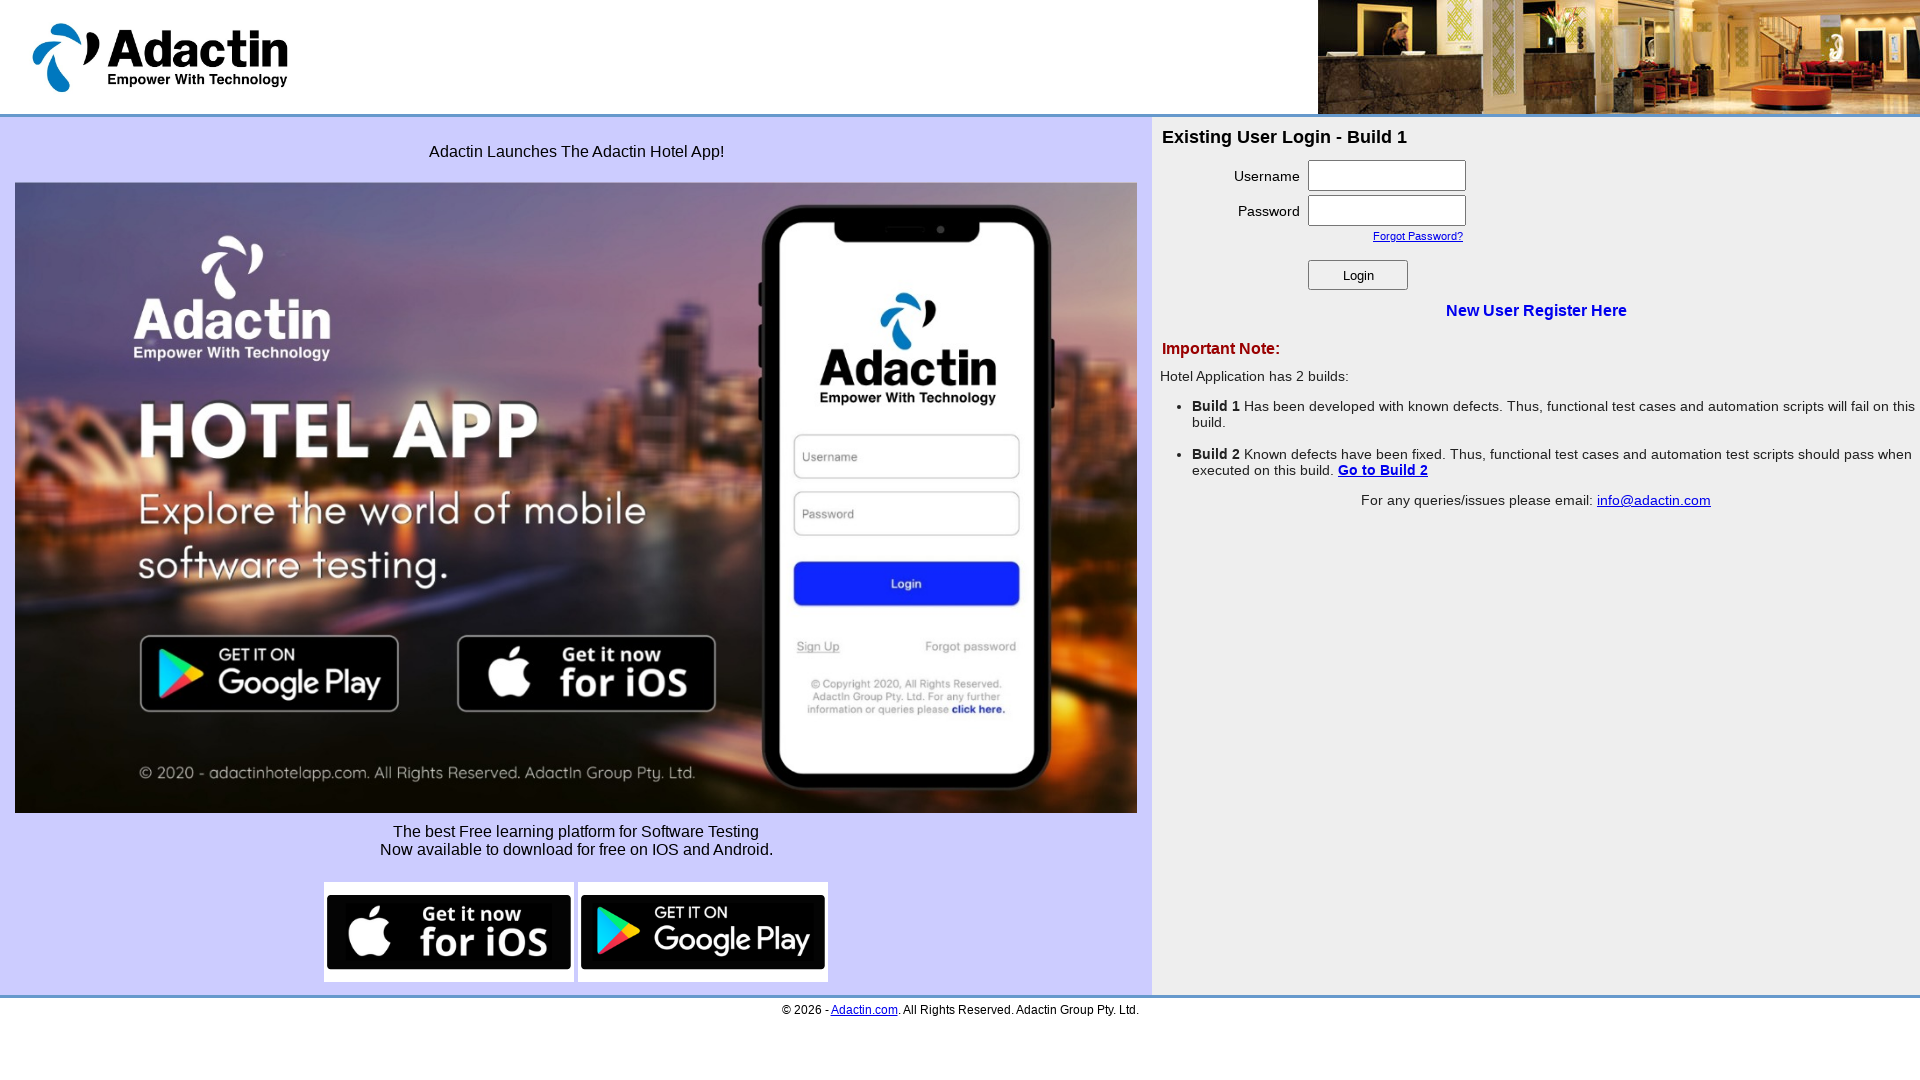

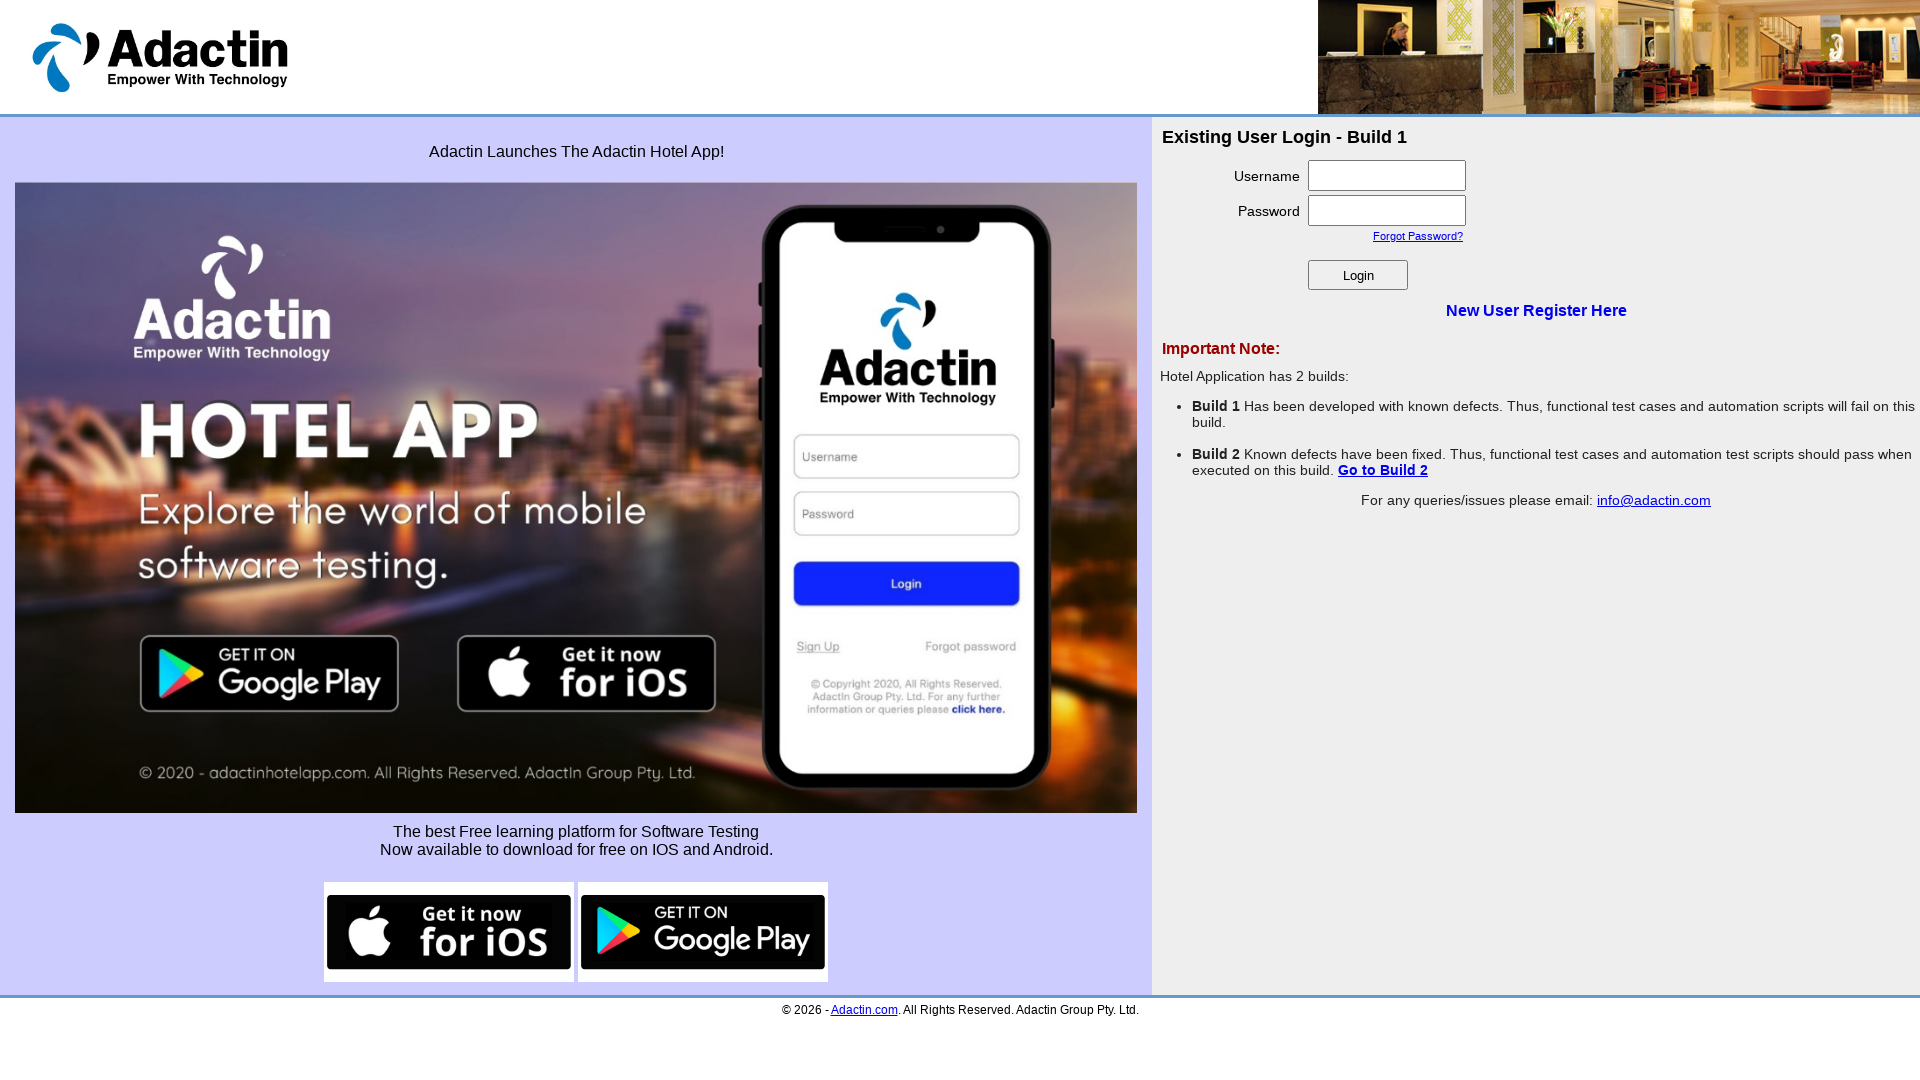